Tests drag and drop functionality by dragging a source element onto a target drop zone.

Starting URL: https://demoqa.com/droppable

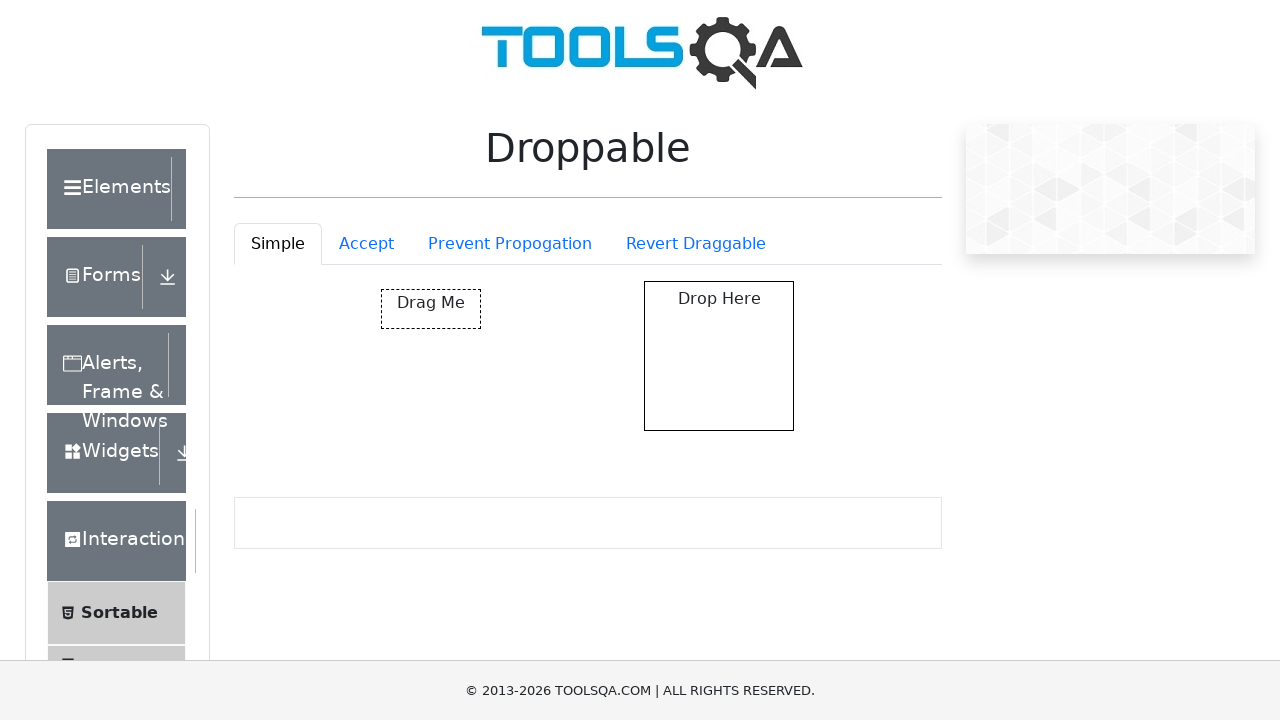

Located draggable source element
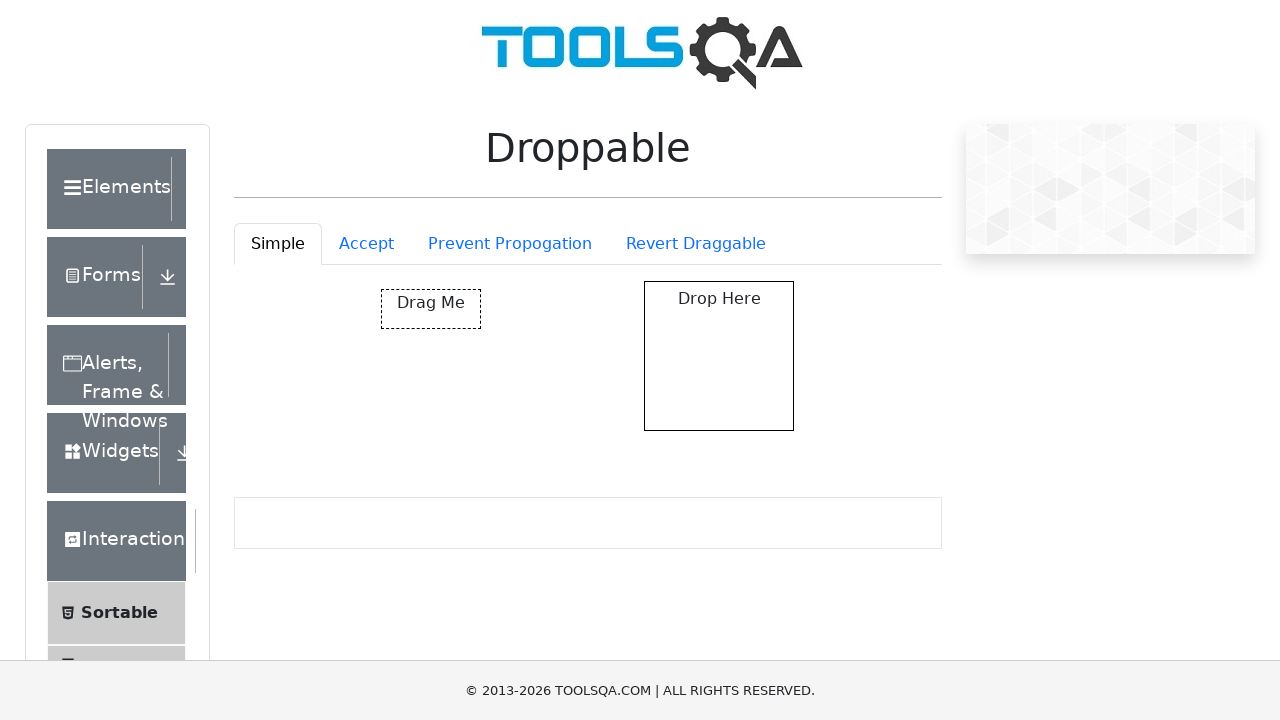

Located drop target element
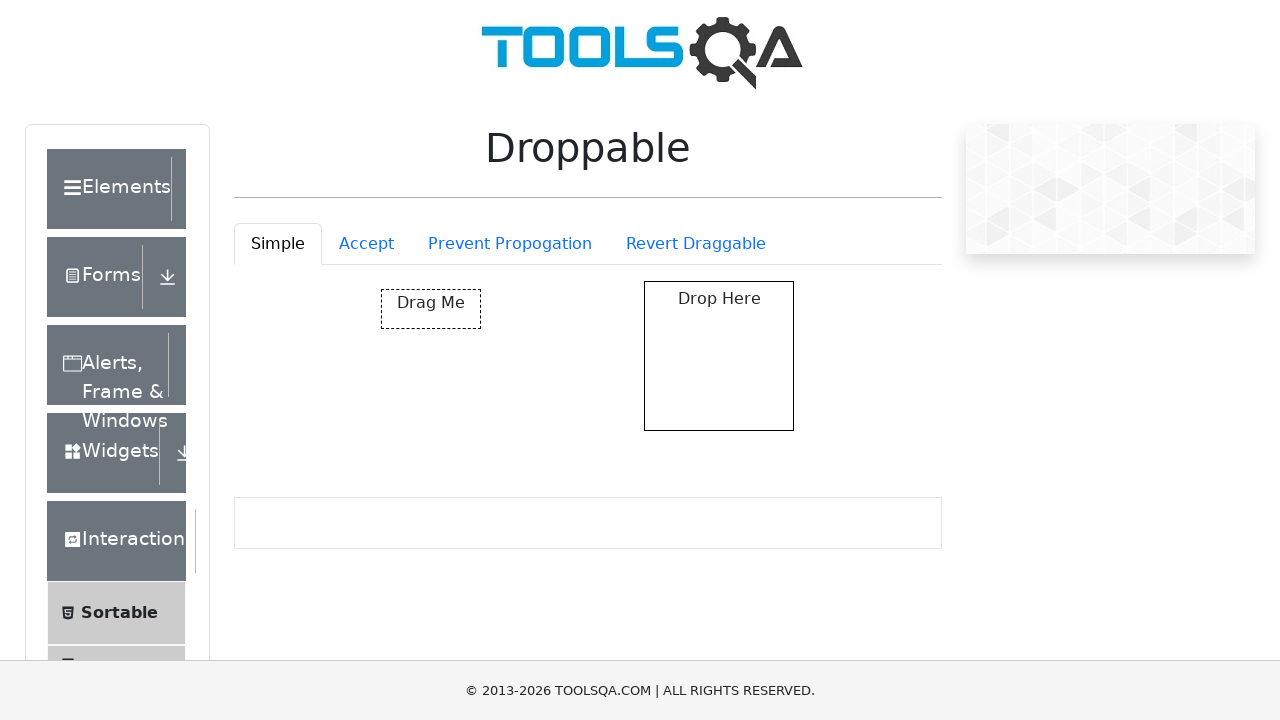

Dragged source element onto target drop zone at (719, 356)
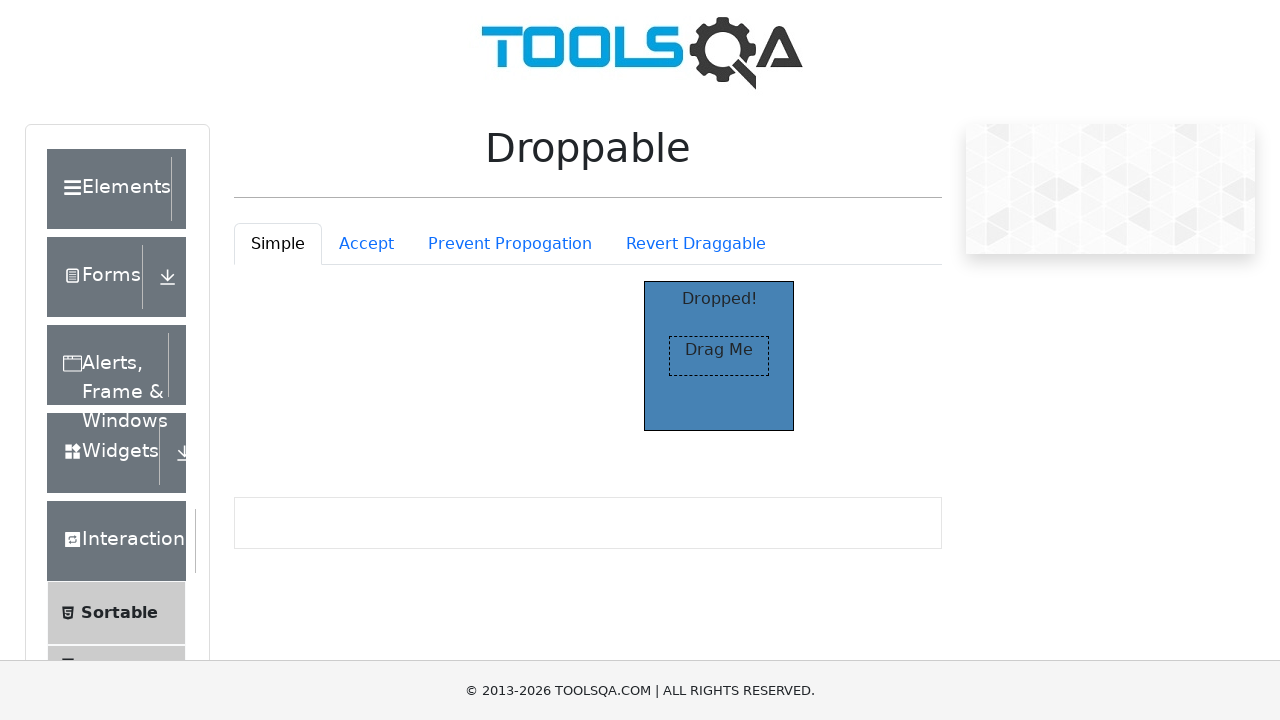

Verified element was successfully dropped - 'Dropped!' text appeared
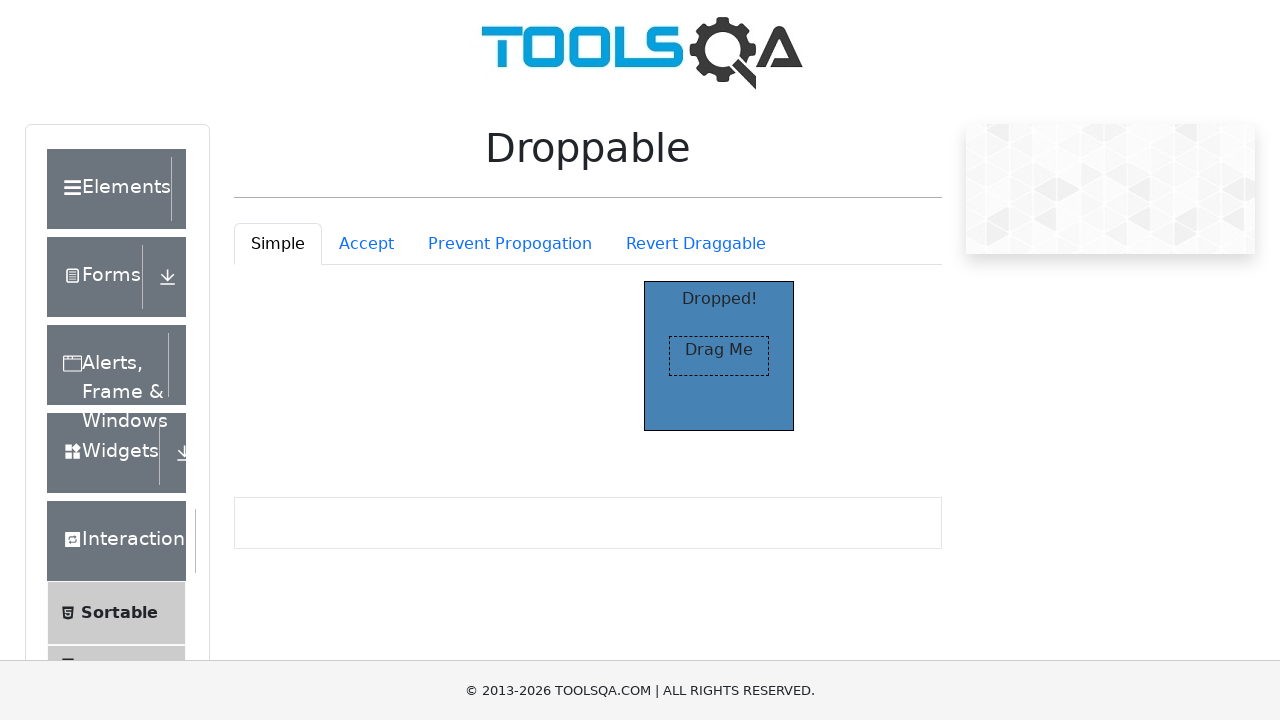

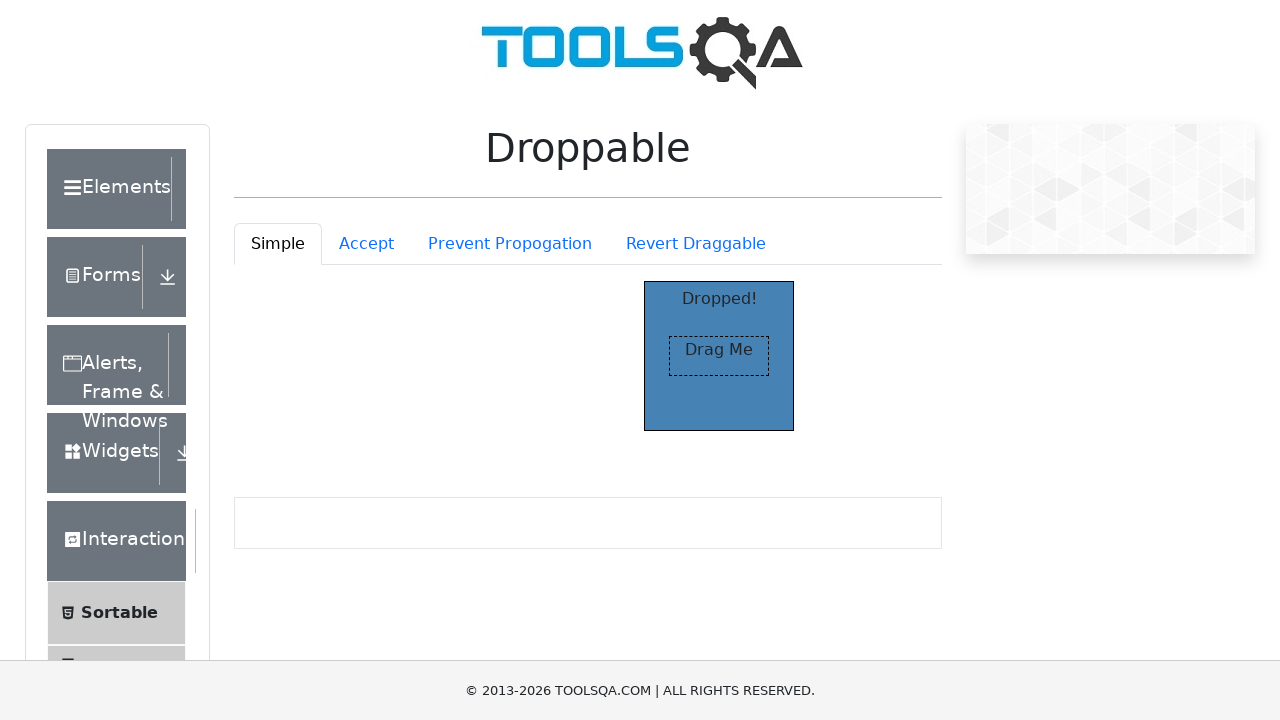